Tests the triangle app's error handling by submitting whitespace-only values for all three side length fields, intentionally triggering an error condition

Starting URL: https://testpages.herokuapp.com/styled/apps/triangle/triangle001.html

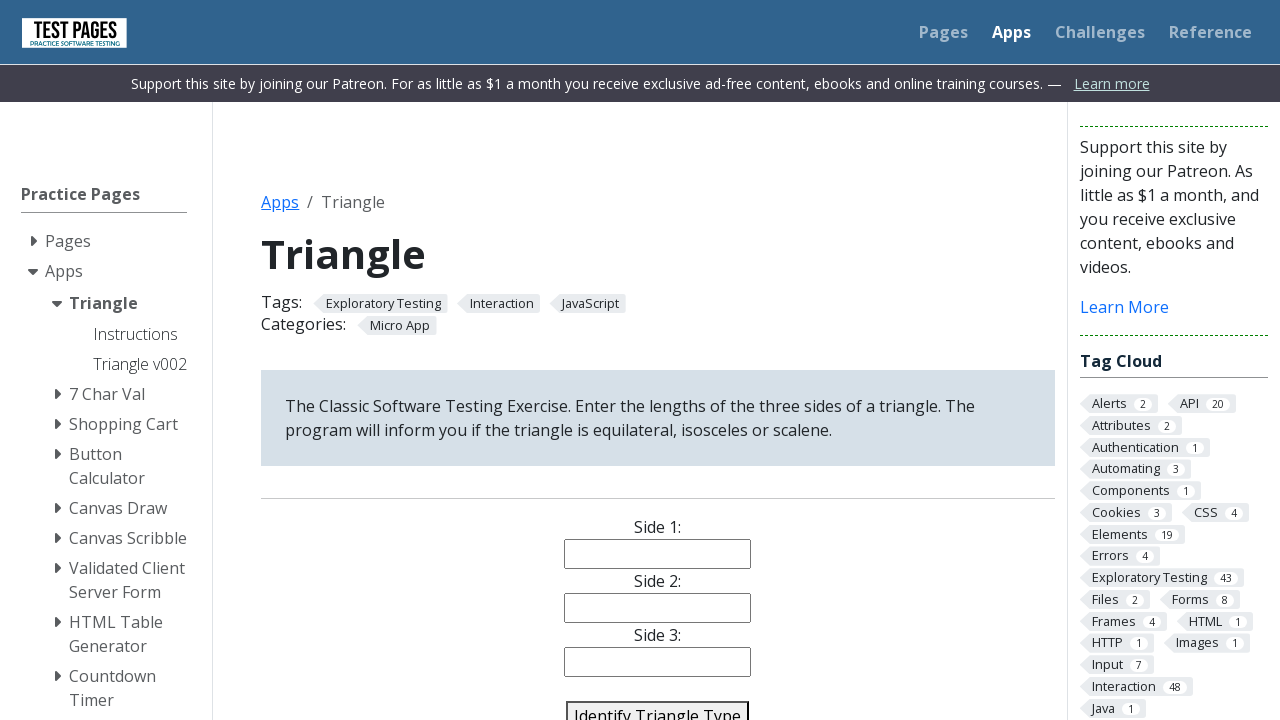

Navigated to triangle app
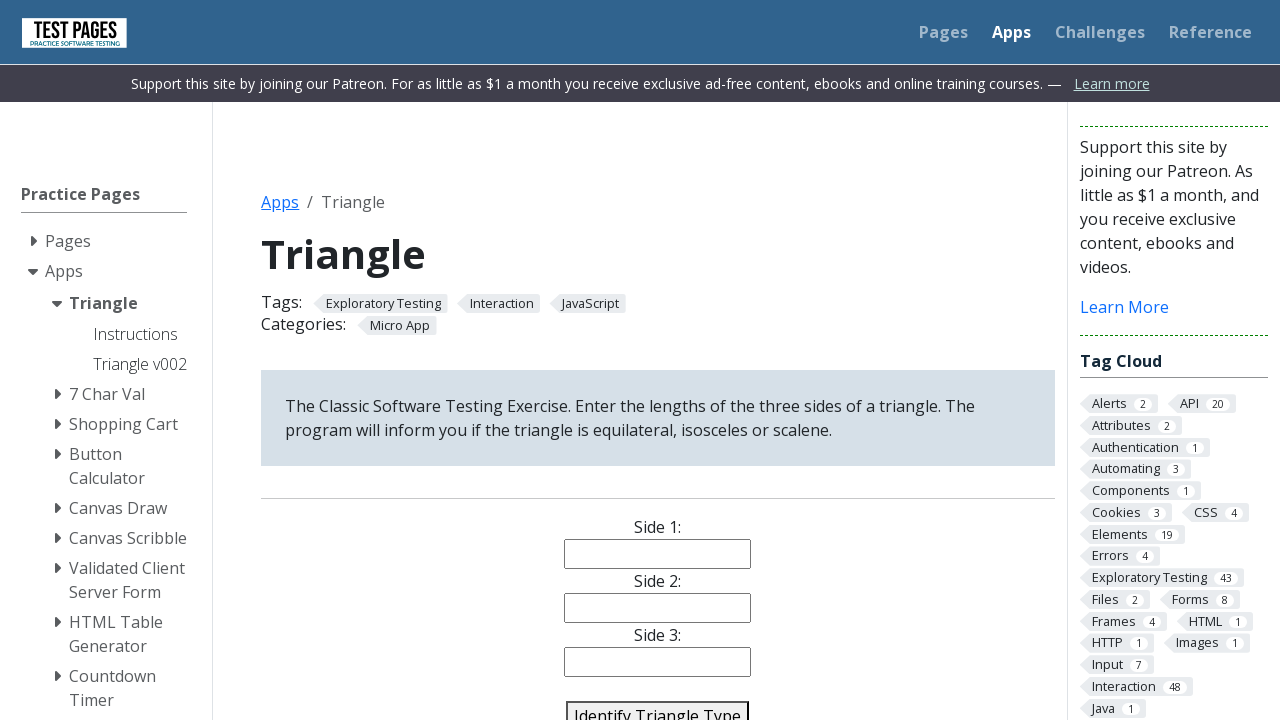

Filled side 1 field with whitespace on input[name='side1']
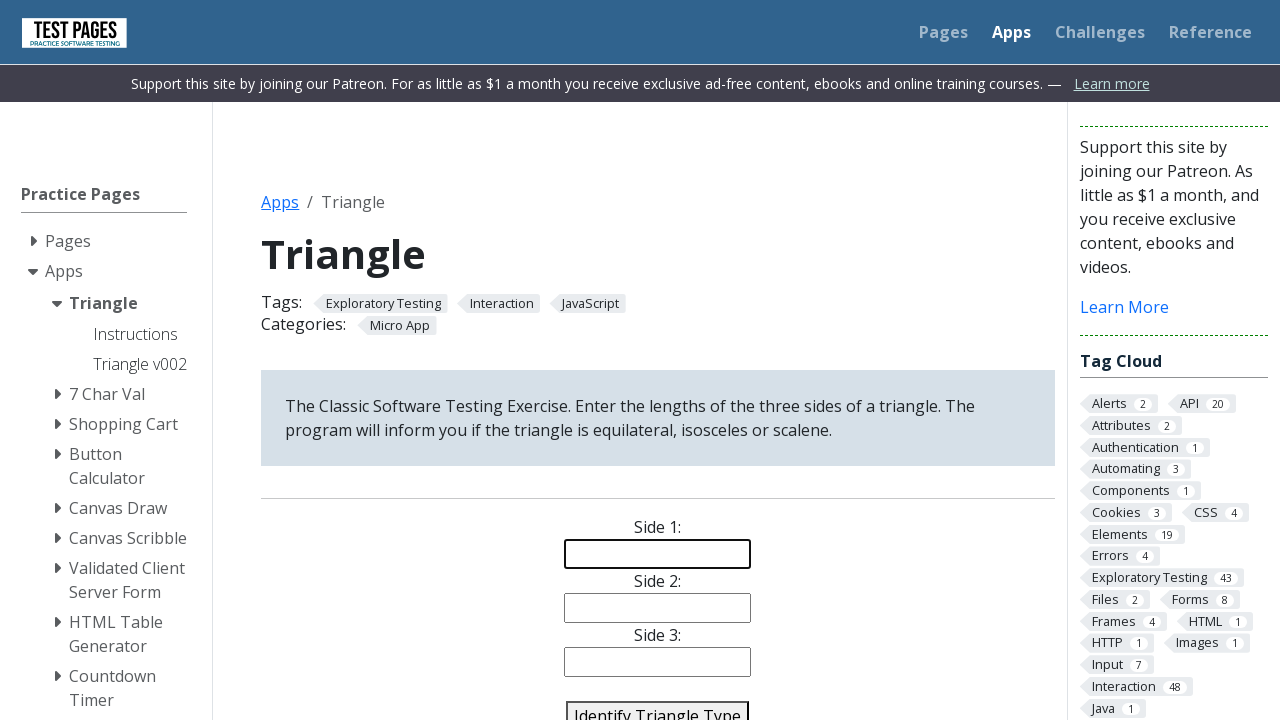

Filled side 2 field with whitespace on input[name='side2']
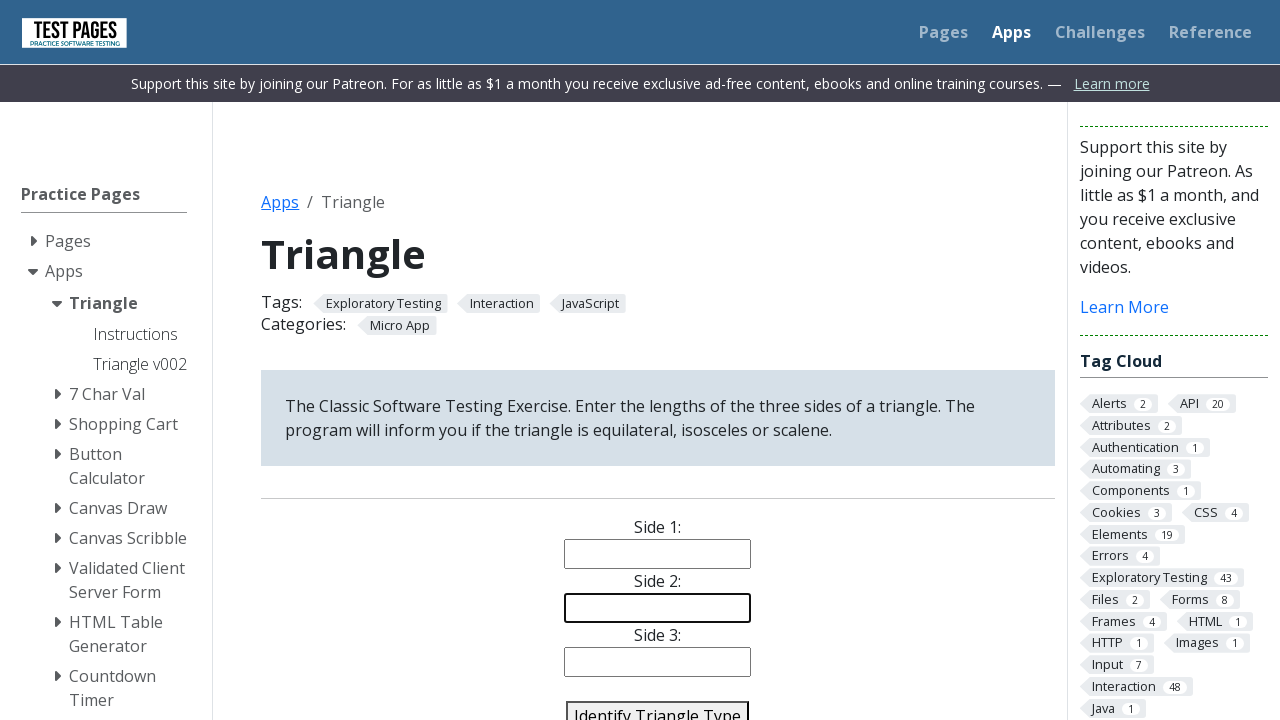

Filled side 3 field with whitespace on input[name='side3']
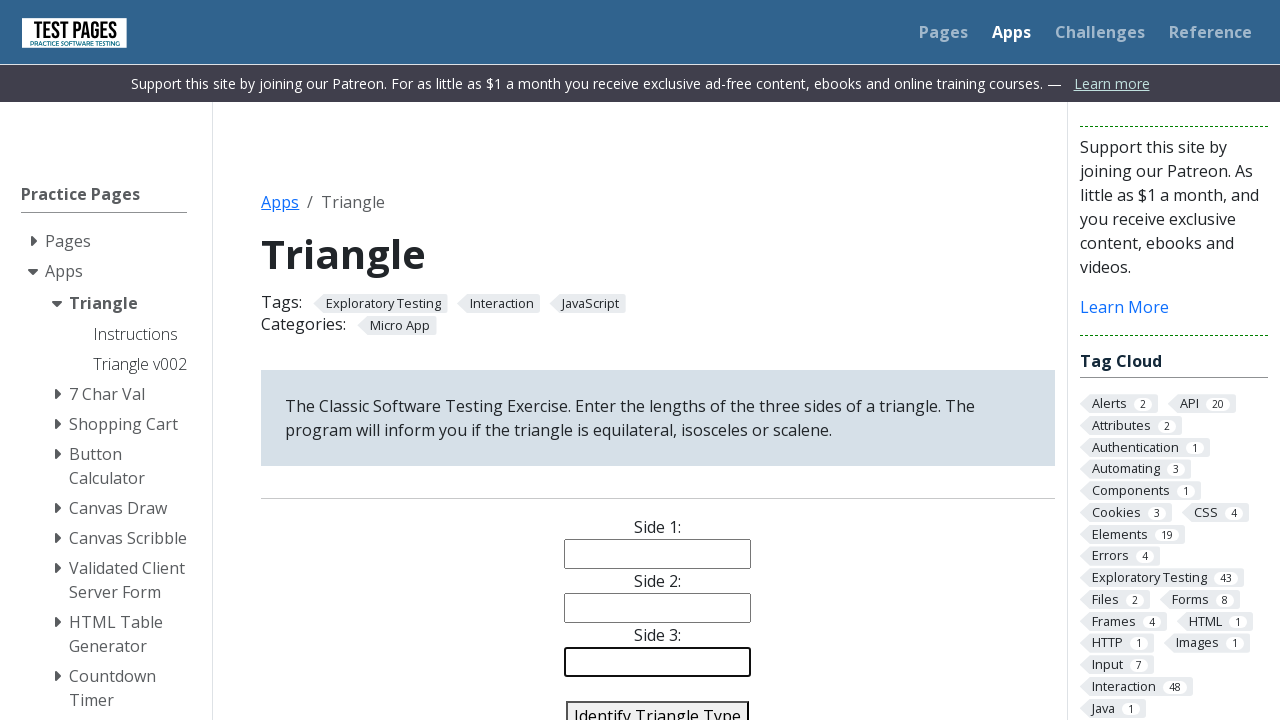

Clicked identify triangle button to trigger error handling at (658, 705) on #identify-triangle-action
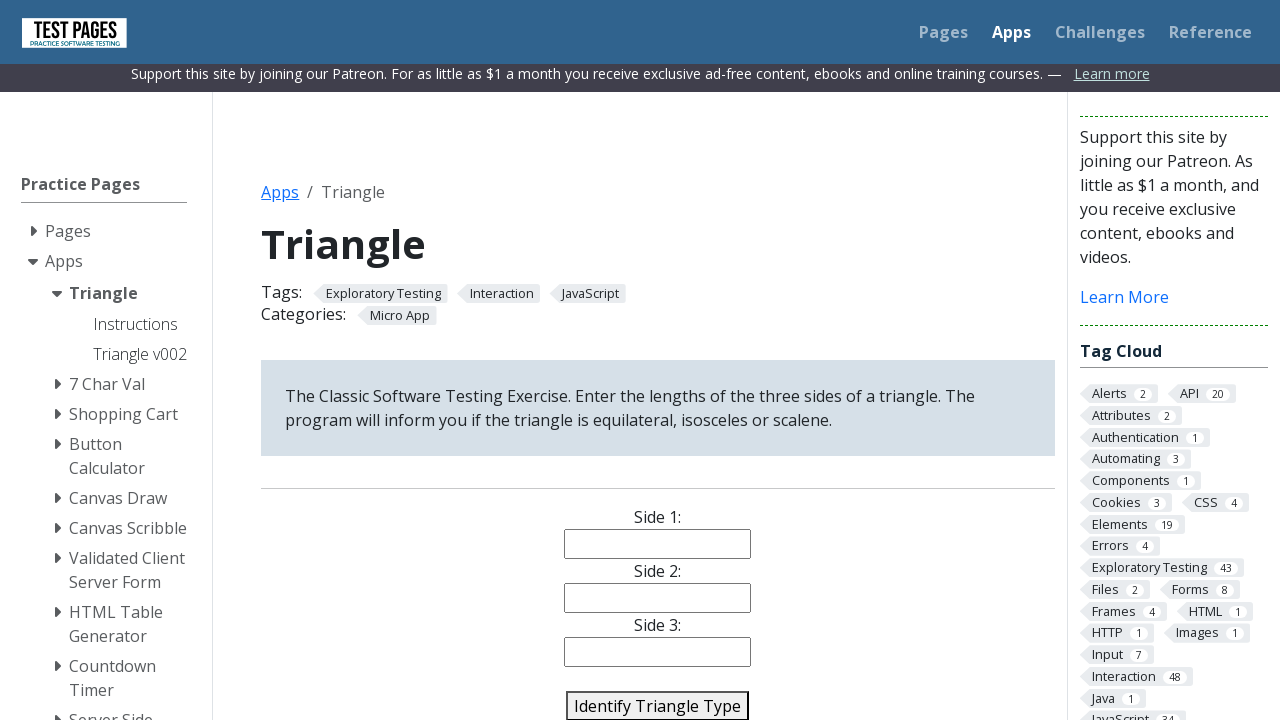

Waited for error message to appear
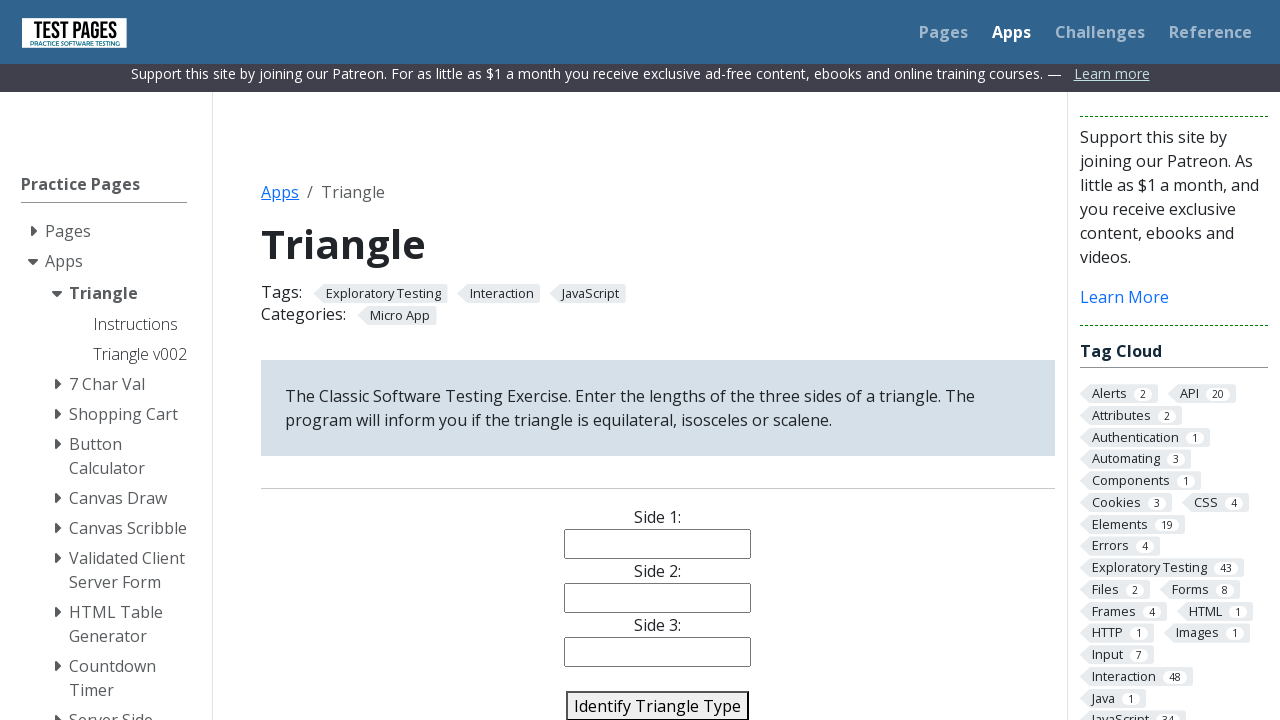

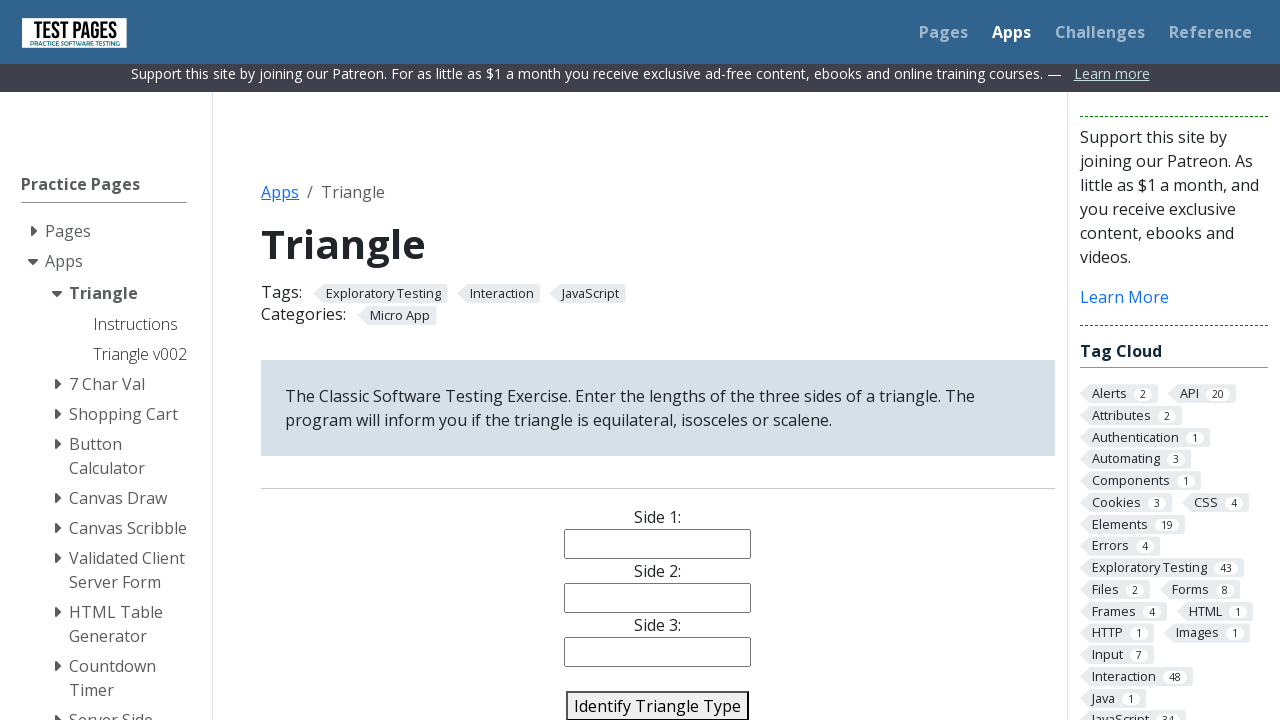